Tests a demo signup form by filling in email, password, and repeat password fields, then clicking the Sign Up button on a practice automation website.

Starting URL: https://automationstepbystep.blogspot.com/

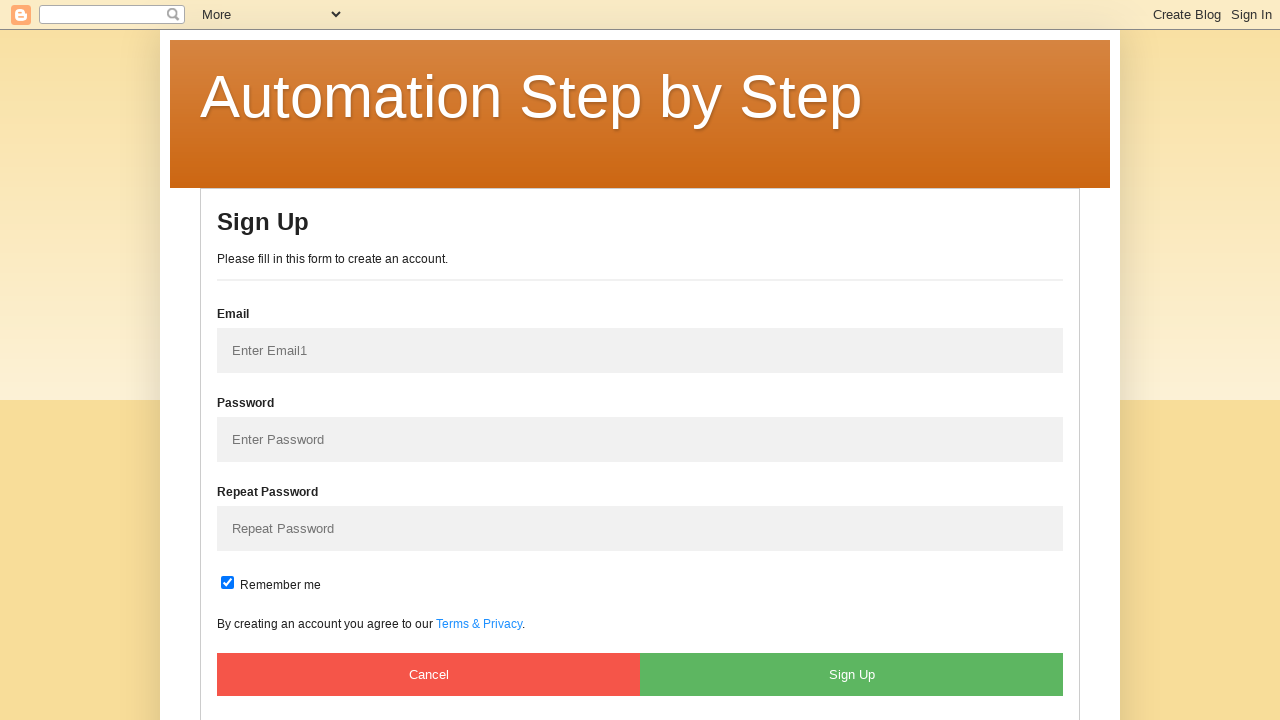

Filled email field with 'testuser2024@example.com' on input[name='emailOne'], input#emailOne, input[placeholder*='Email']
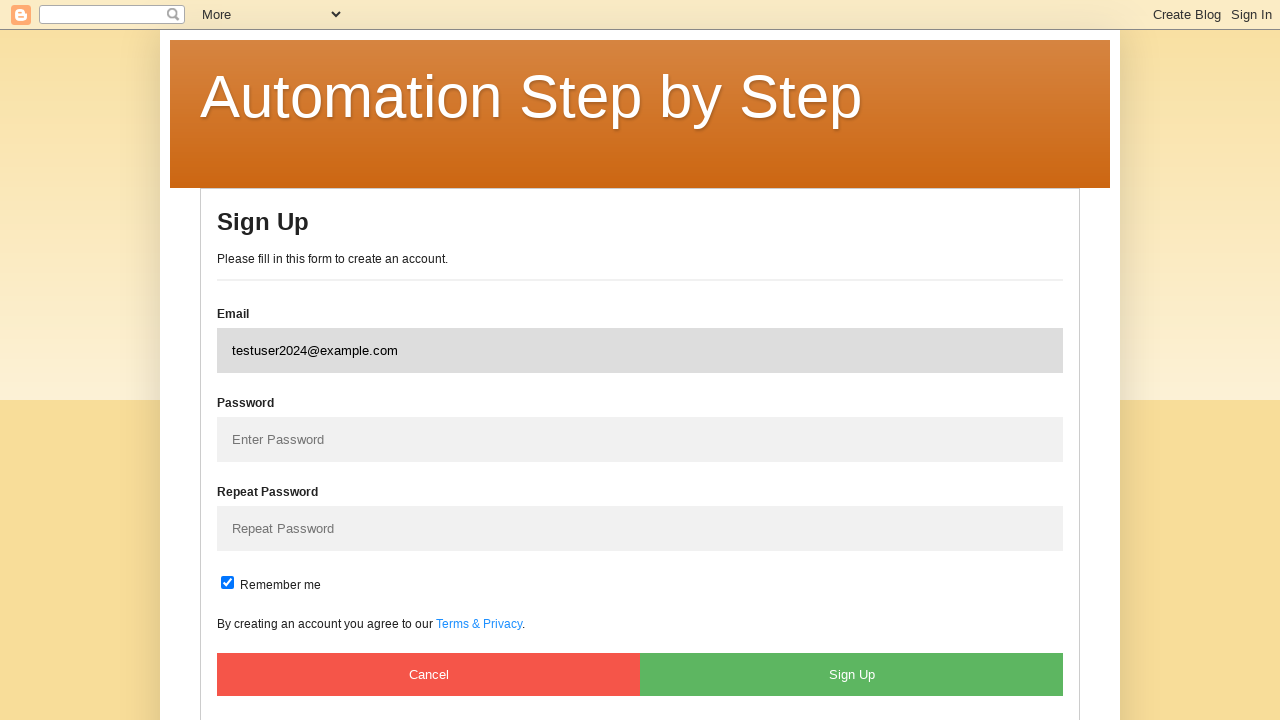

Filled password field with 'SecurePass123!' on input[name='psw'], input#psw, input[placeholder*='Password']:not([name*='repeat'
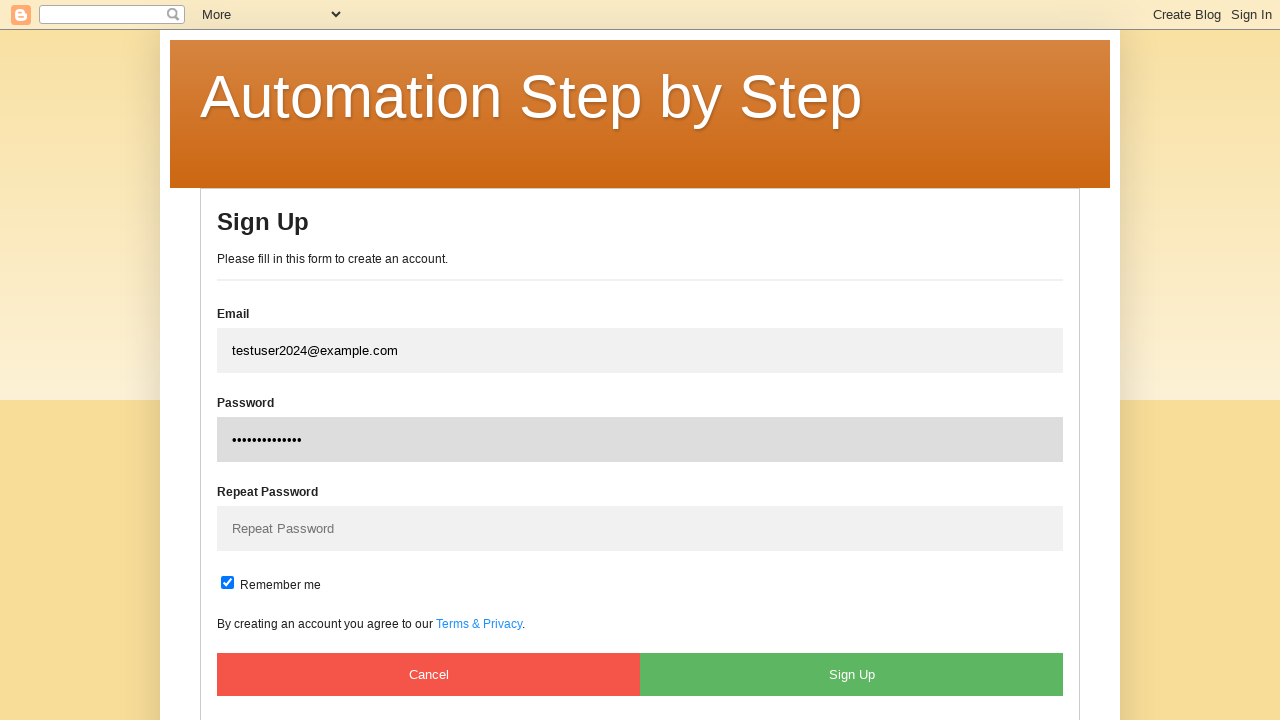

Filled repeat password field with 'SecurePass123!' on input[name='psw-repeat'], input#psw-repeat, input[placeholder*='Repeat']
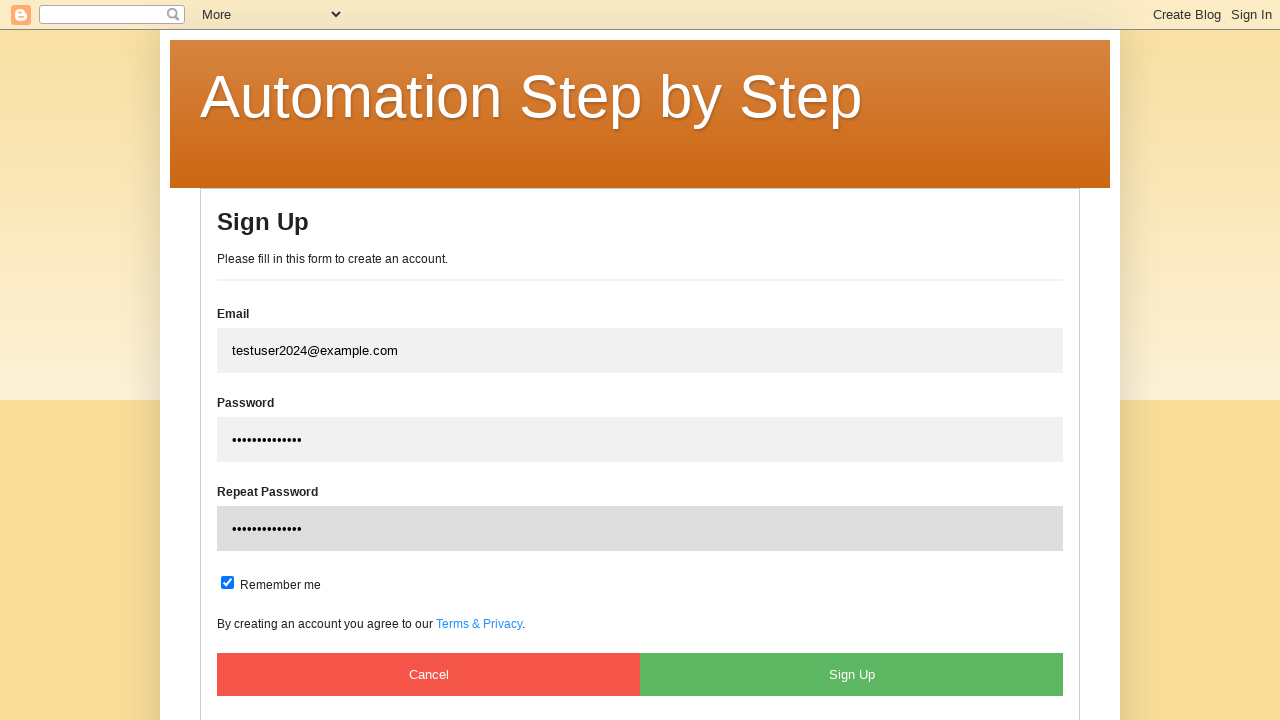

Clicked Sign Up button to submit the form at (852, 674) on button:has-text('Sign Up'), input[type='submit'][value*='Sign'], button[type='su
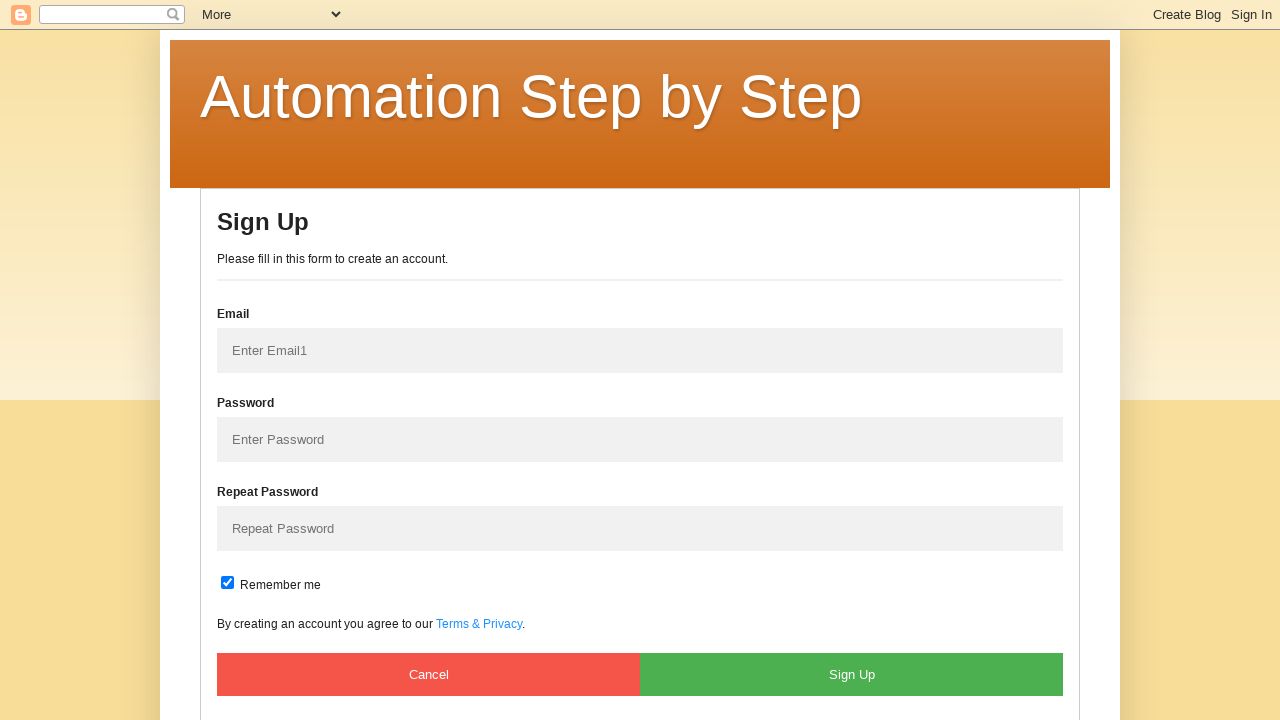

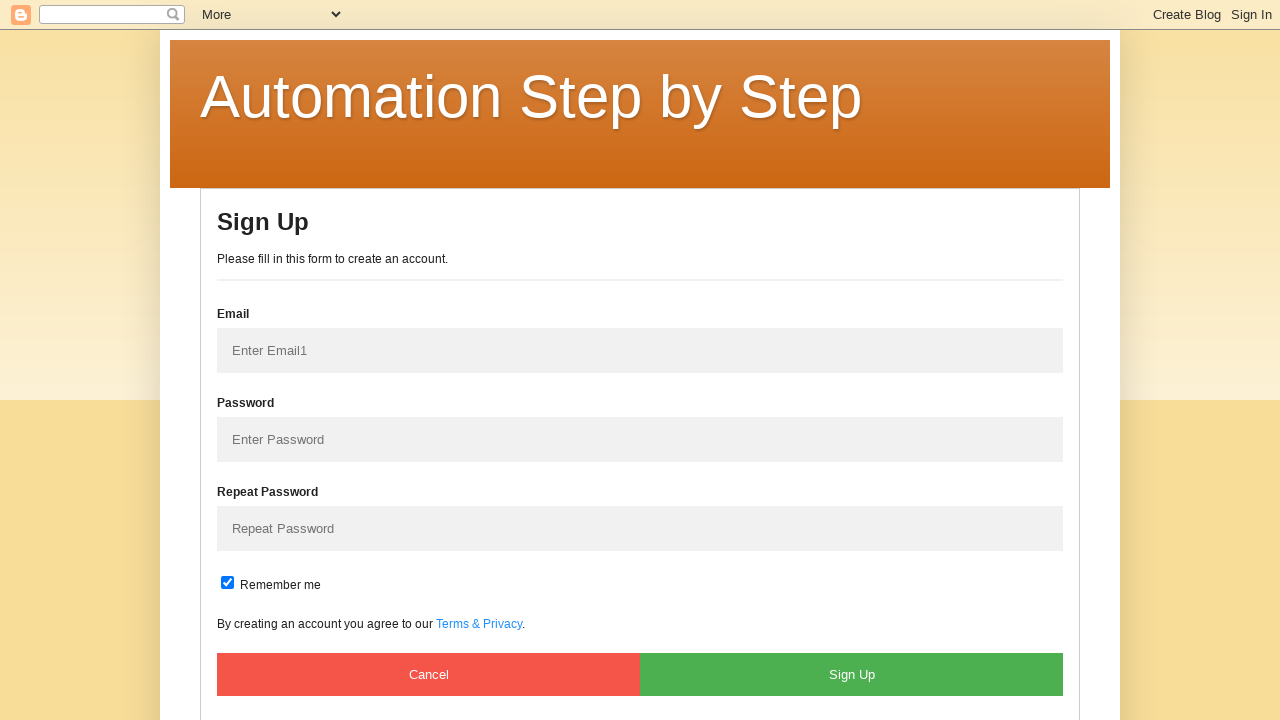